Navigates to ToolsQA automation practice page for window switching and maximizes the browser window

Starting URL: https://www.toolsqa.com/automation-practice-switch-windows/

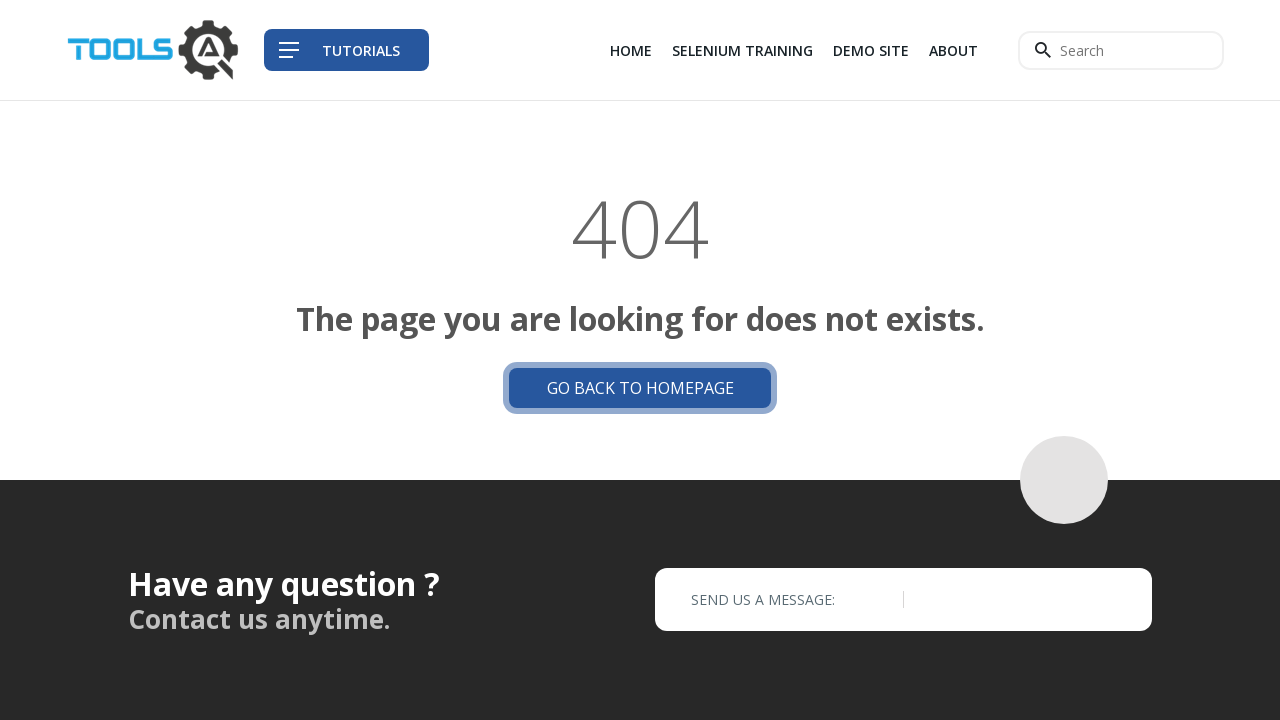

Set viewport size to 1920x1080 to maximize browser window
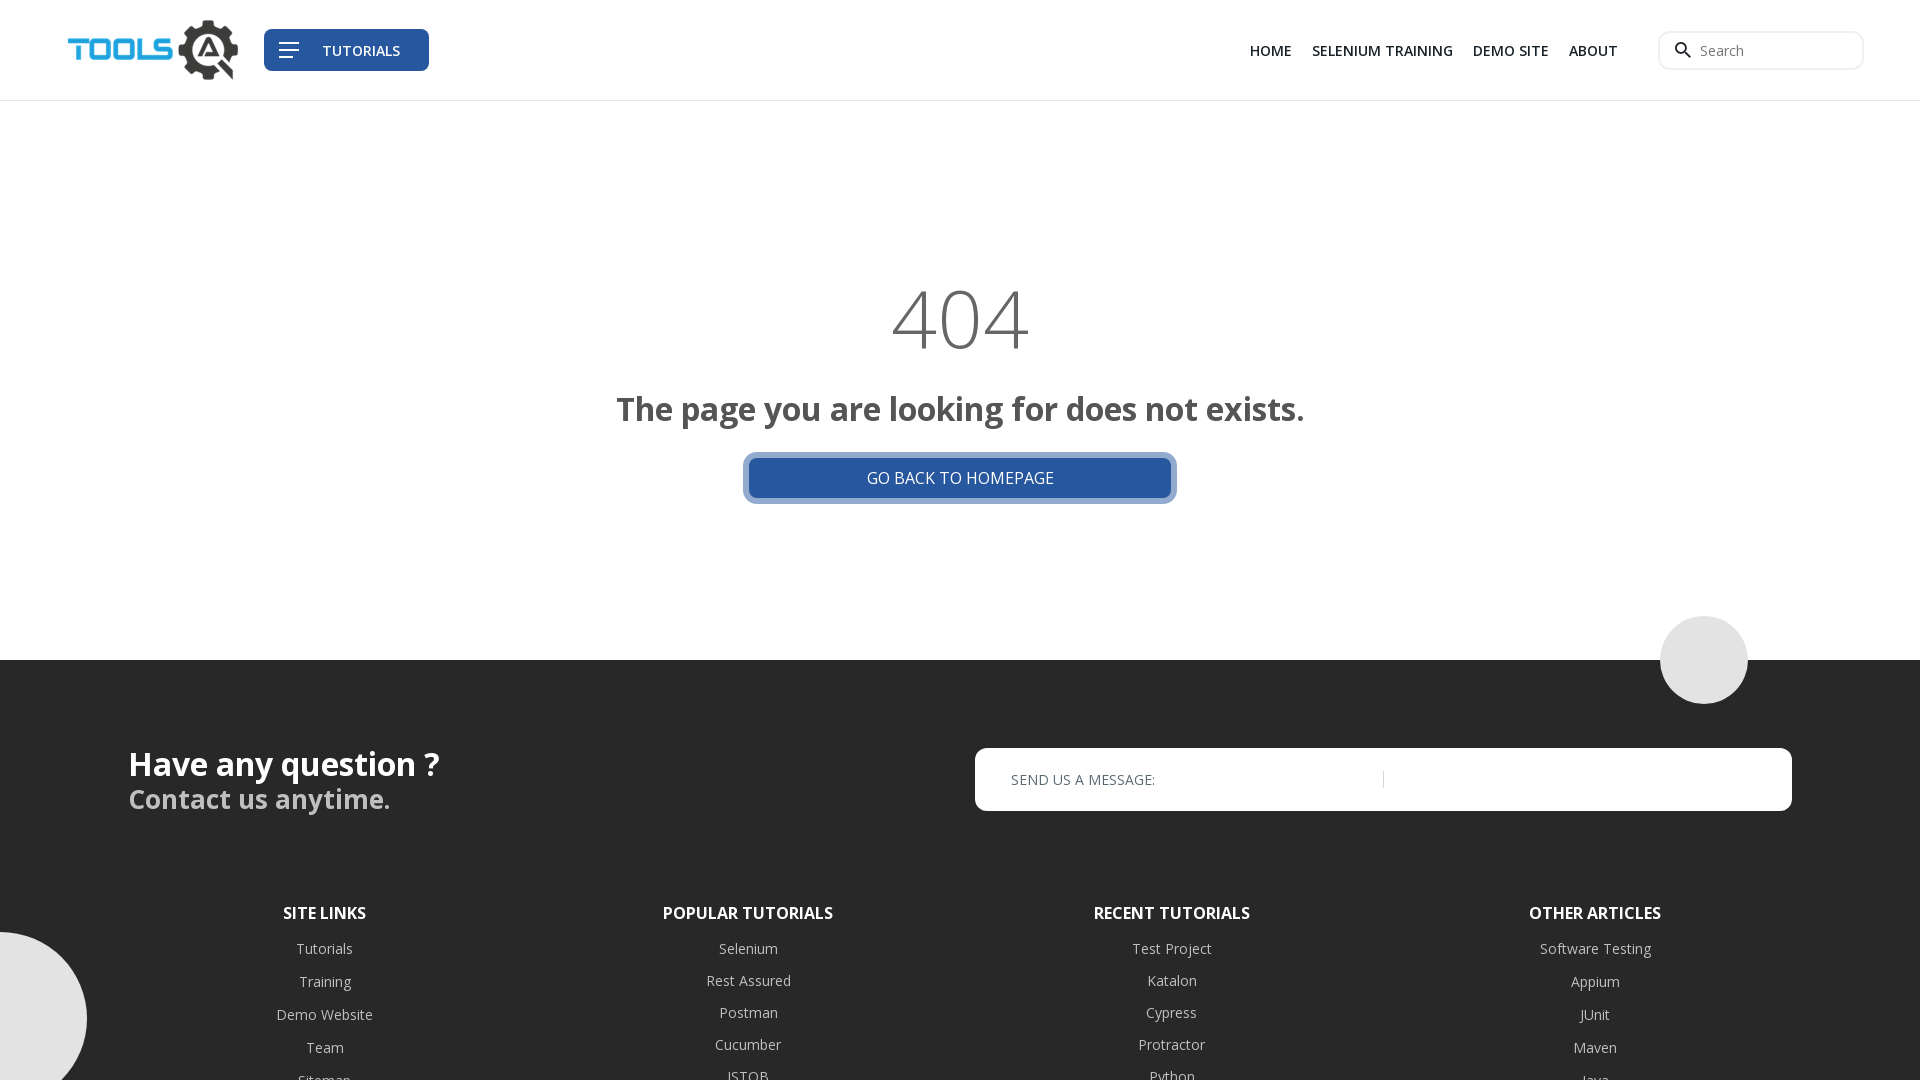

Waited for page to load (domcontentloaded)
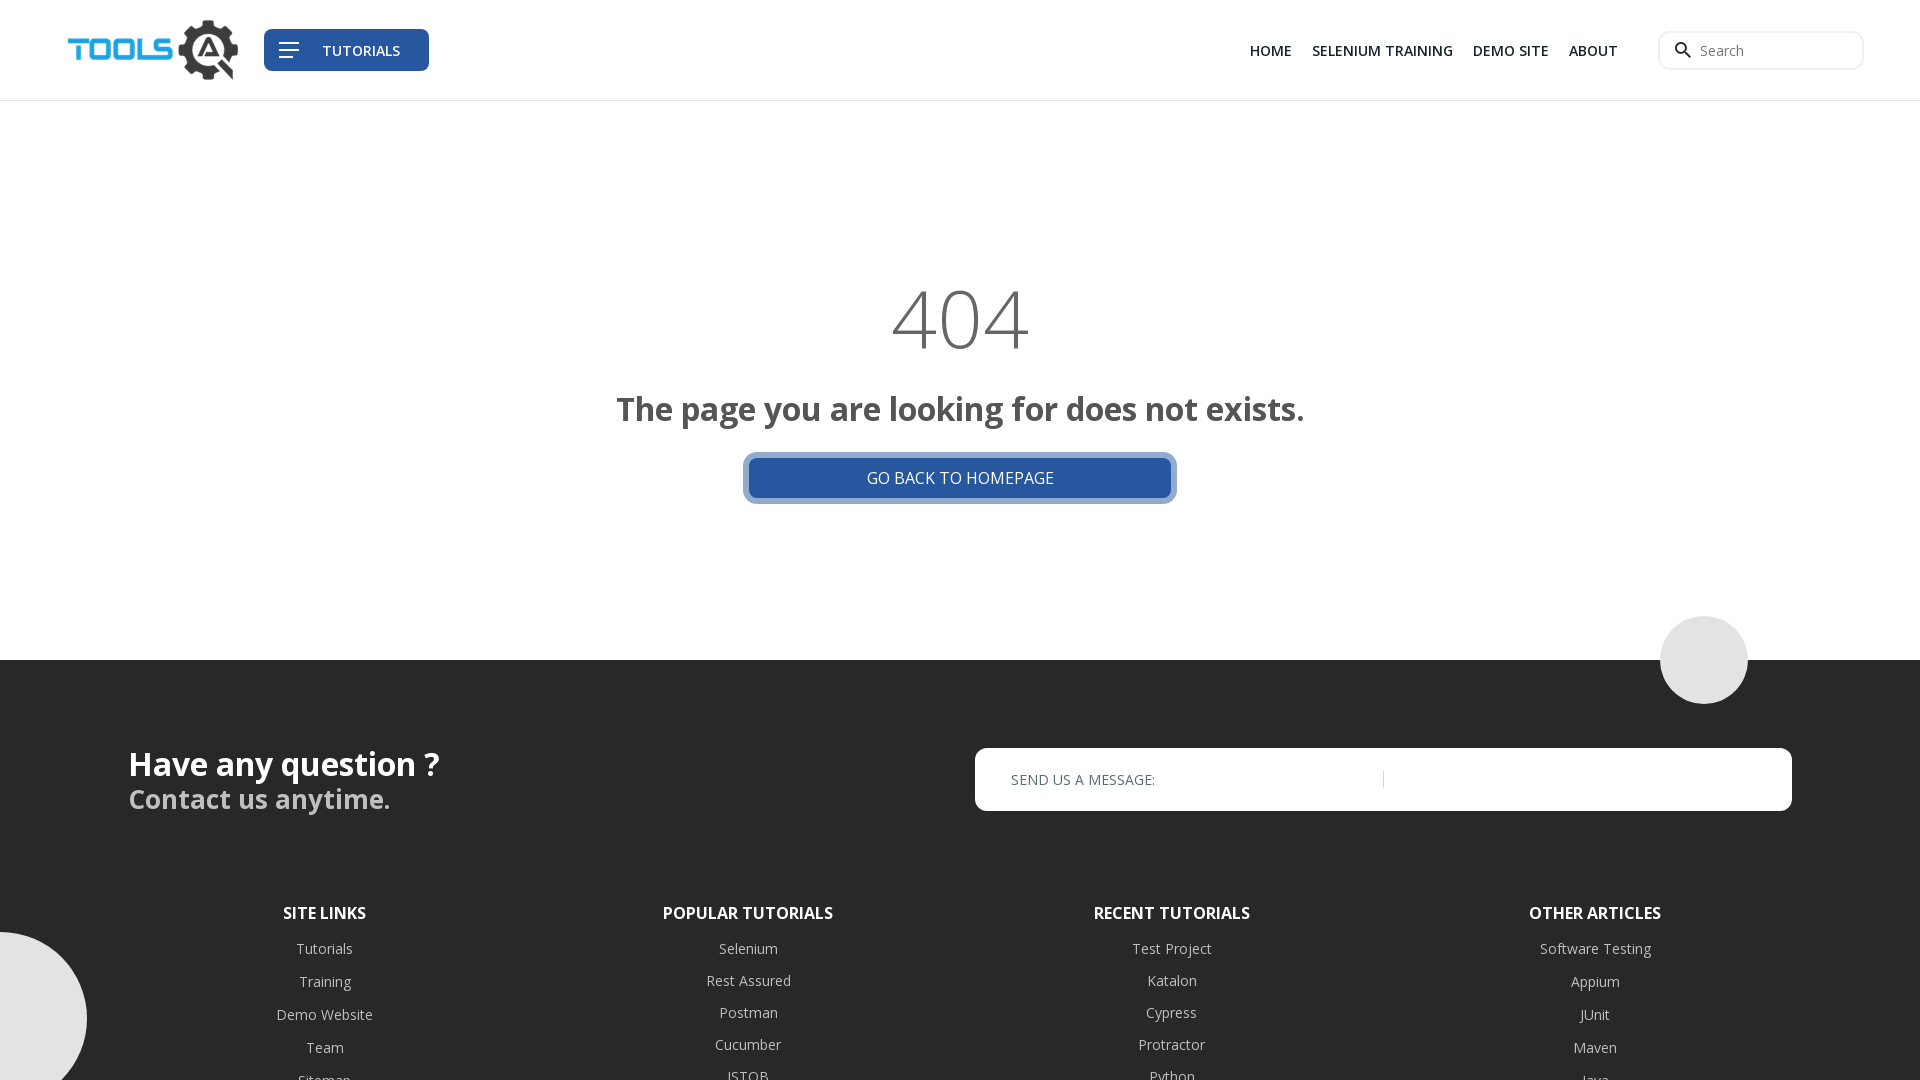

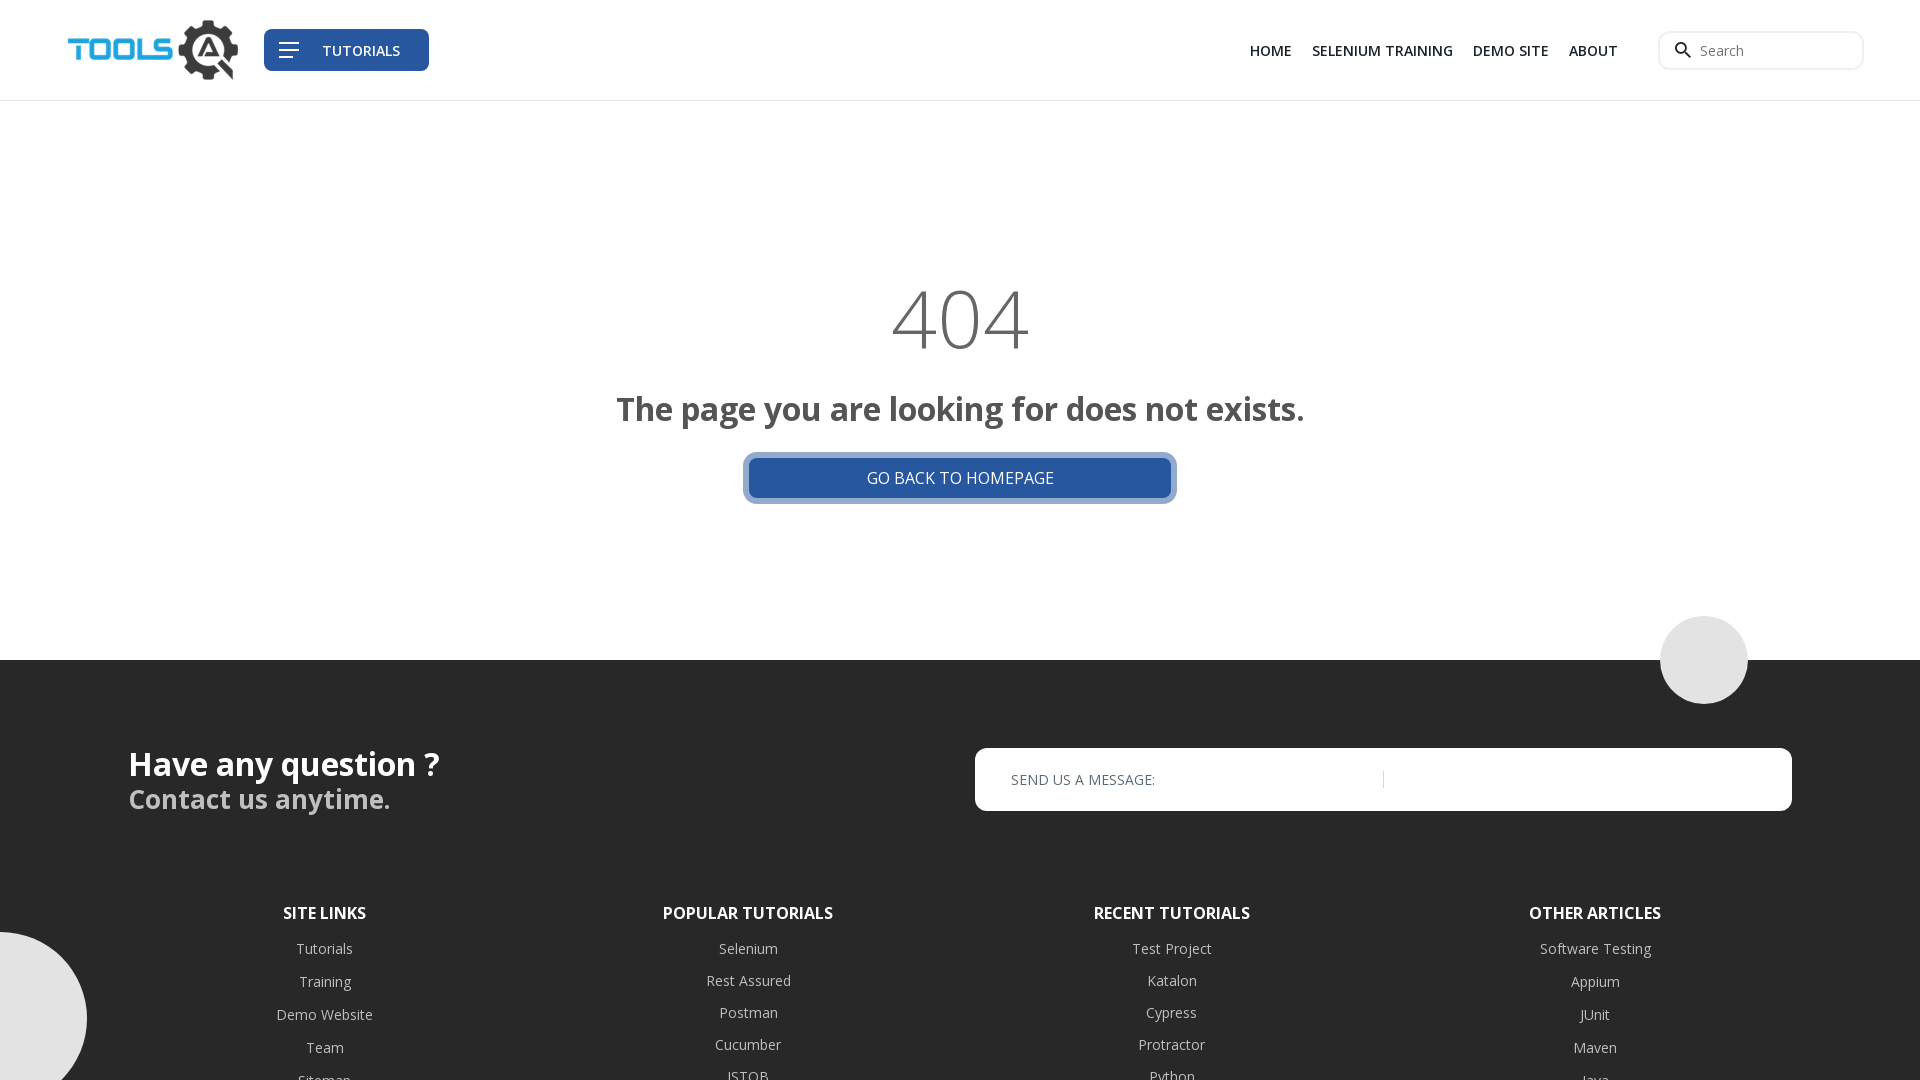